Tests dropdown functionality by clicking on a fruits dropdown and verifying the option text

Starting URL: https://letcode.in/dropdowns

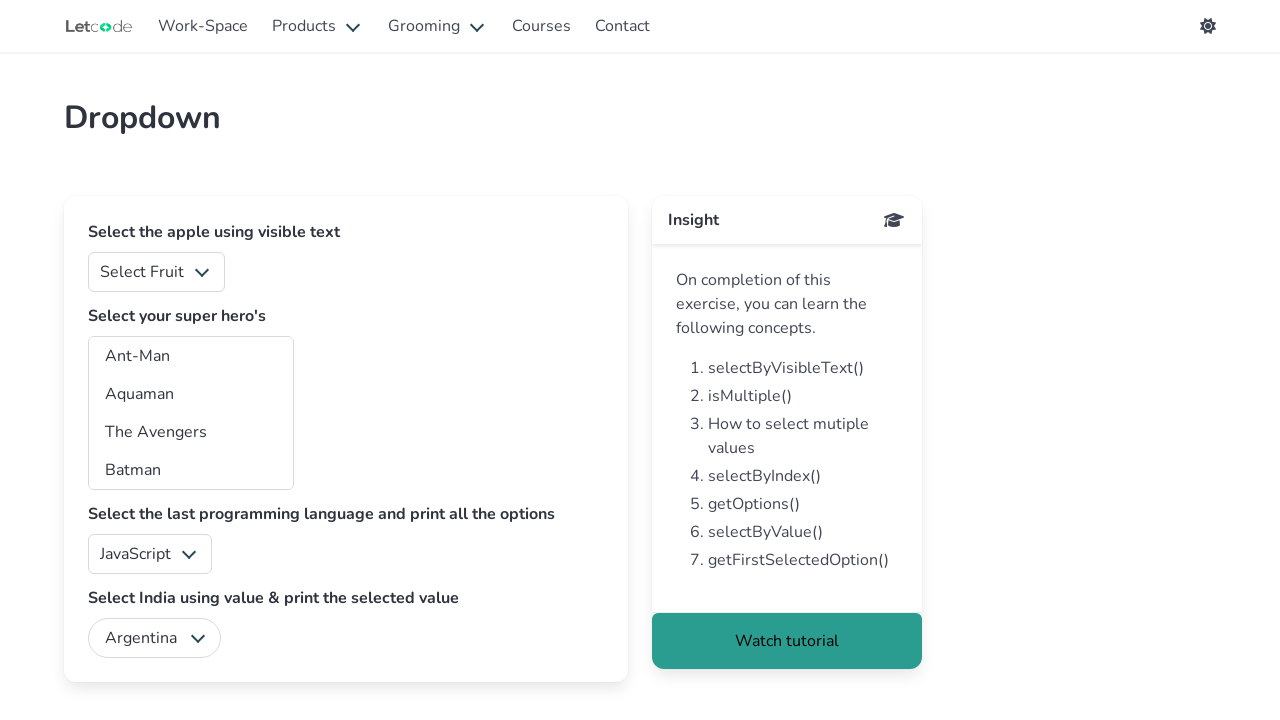

Clicked on the fruits dropdown at (156, 272) on #fruits
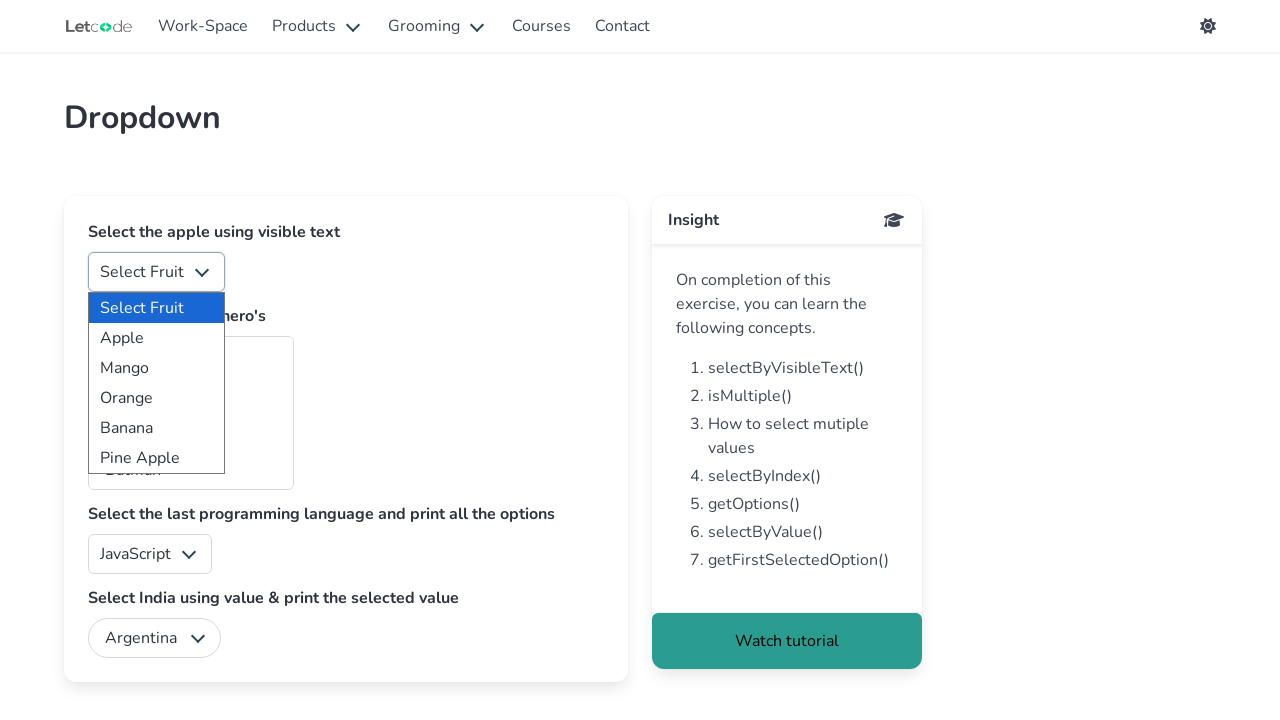

Located the Apple option in the fruits dropdown
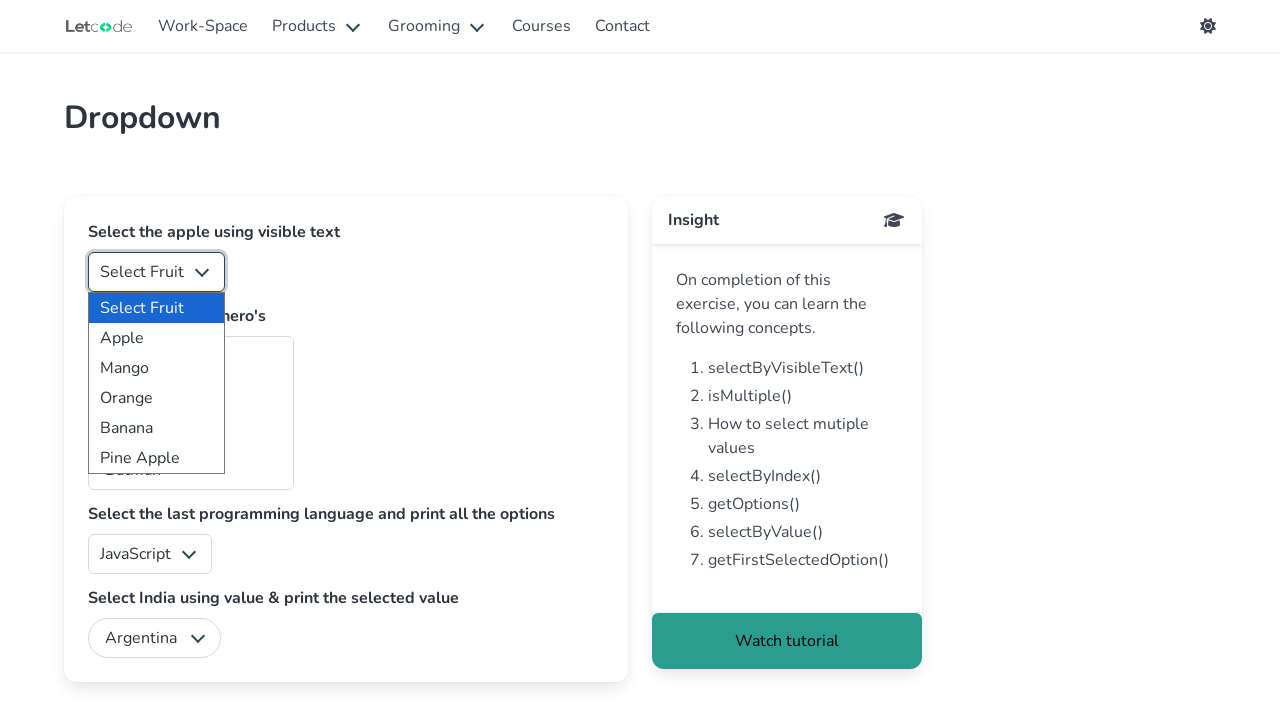

Verified that the Apple option has correct text
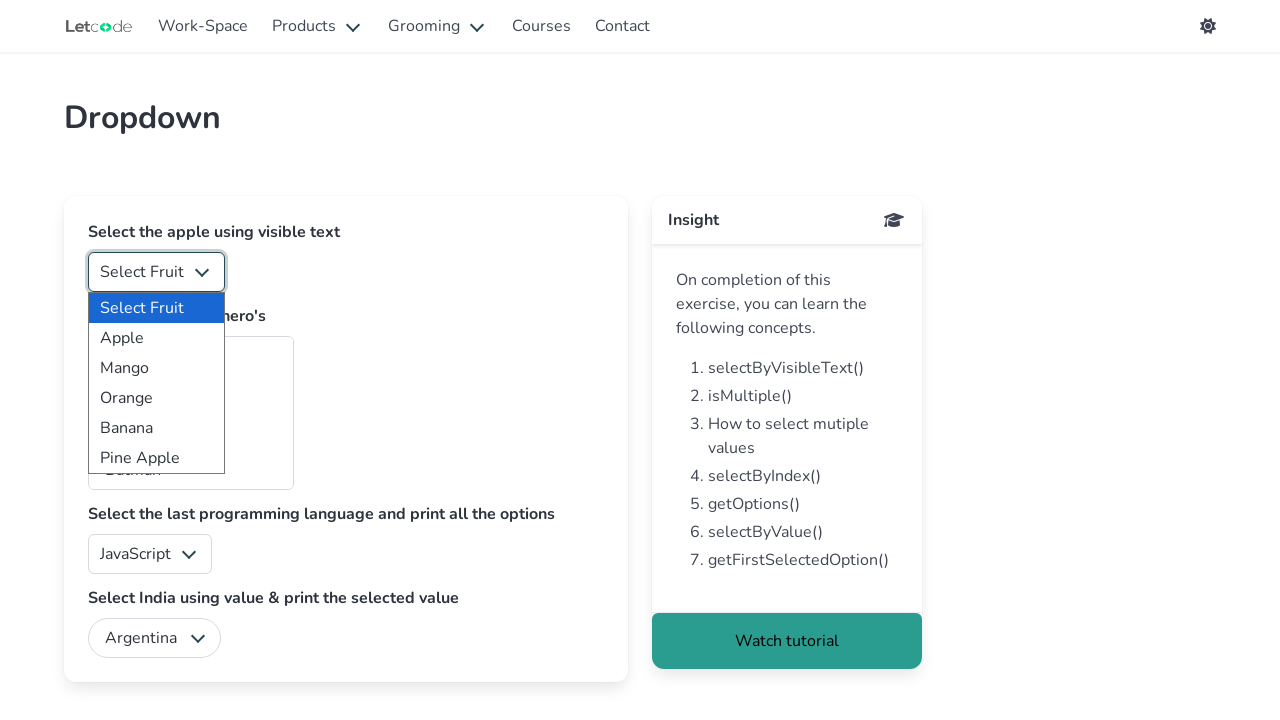

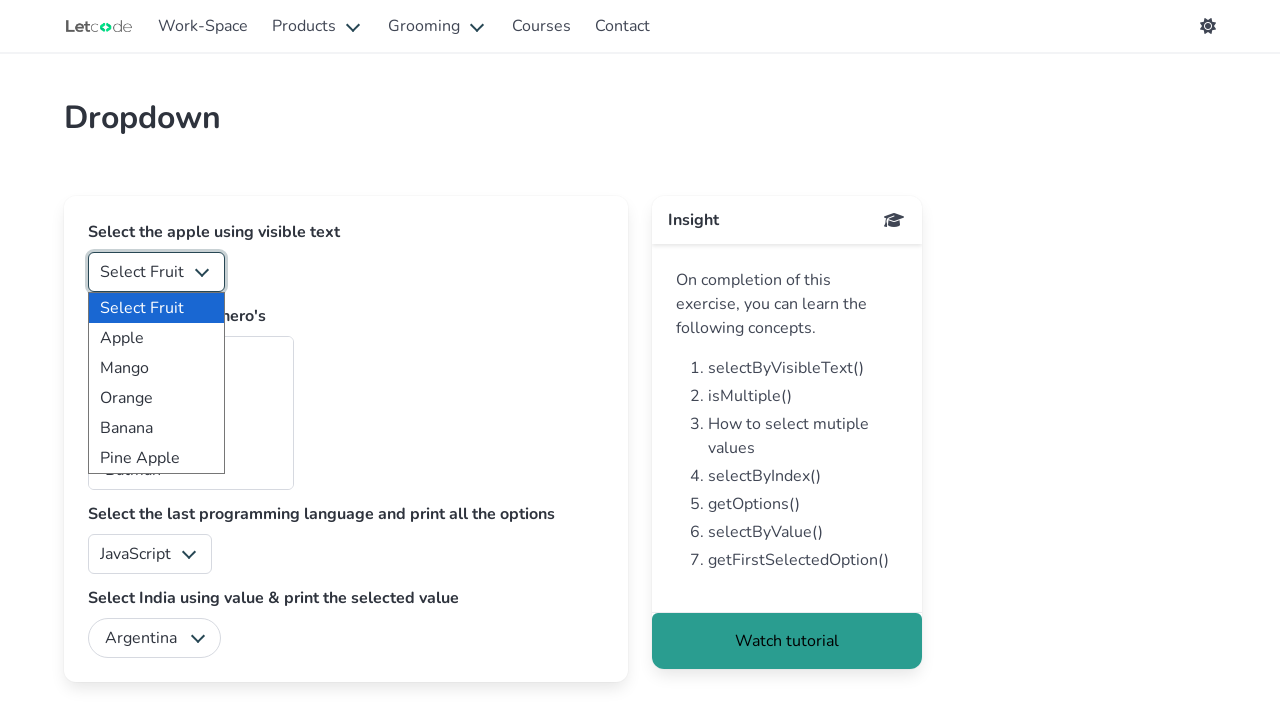